Tests dropdown selection by selecting Option 1 using its index position

Starting URL: https://the-internet.herokuapp.com/dropdown

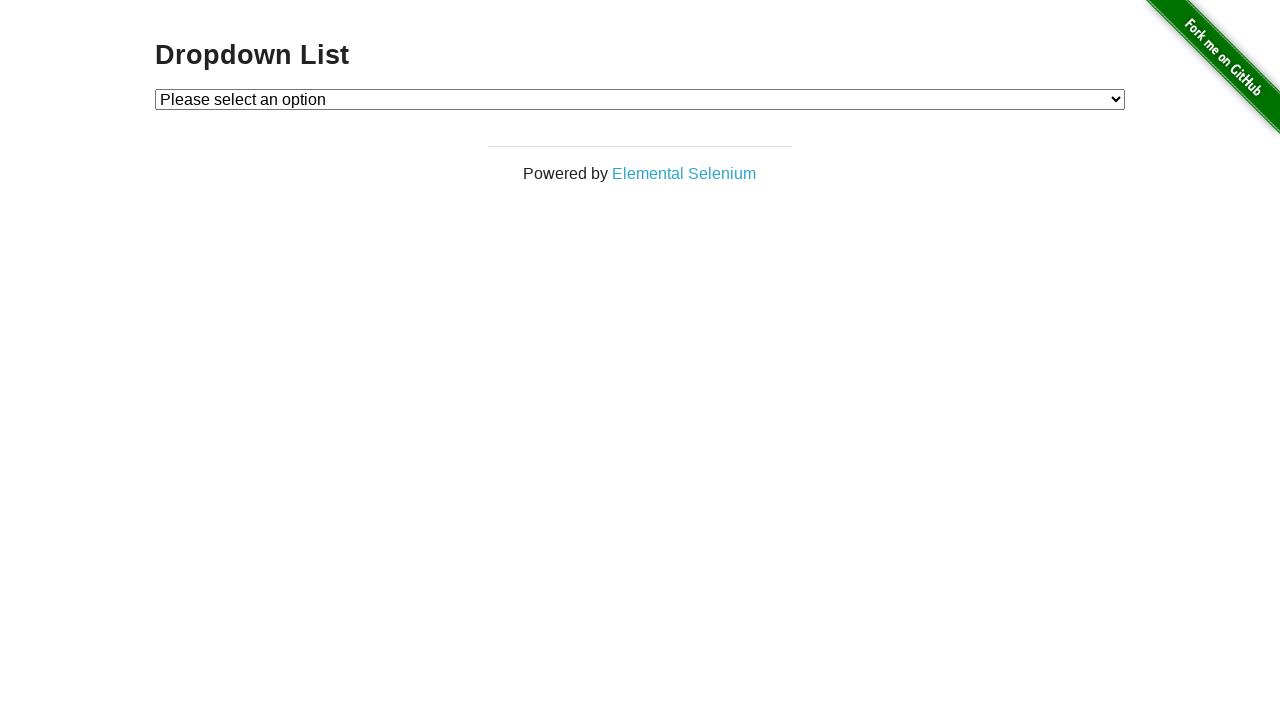

Navigated to dropdown page
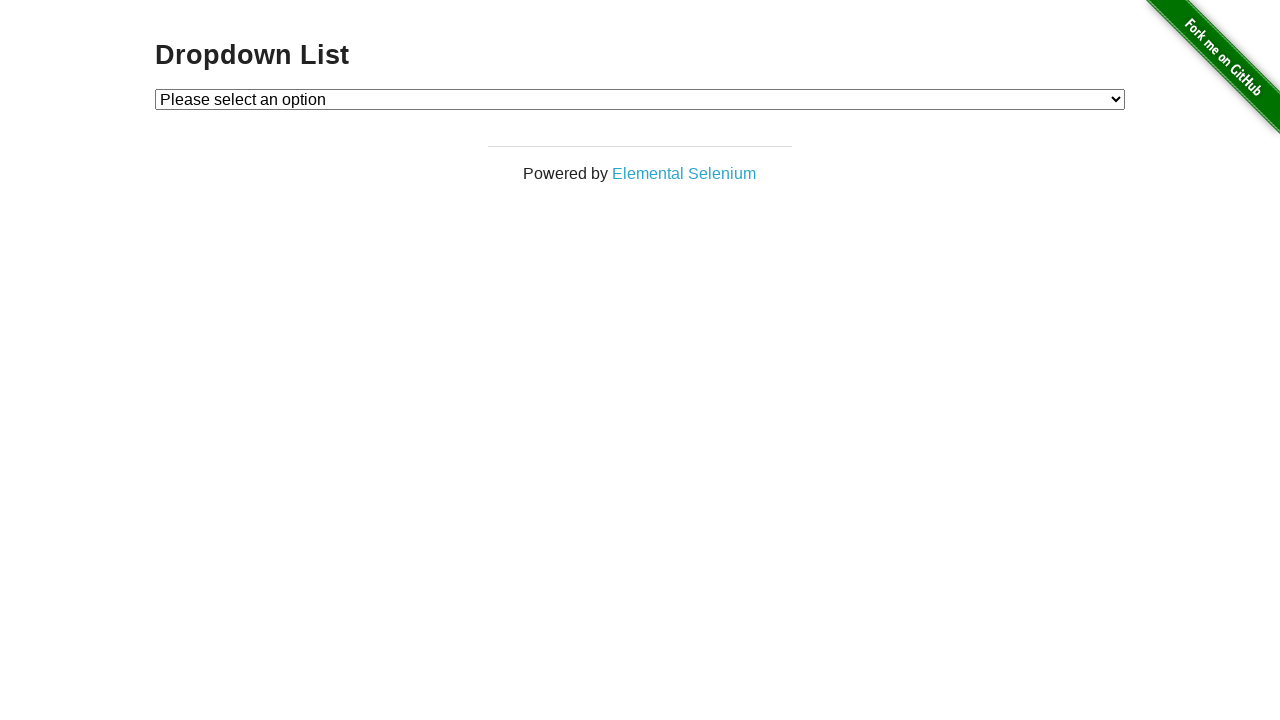

Selected Option 1 from dropdown using index position on #dropdown
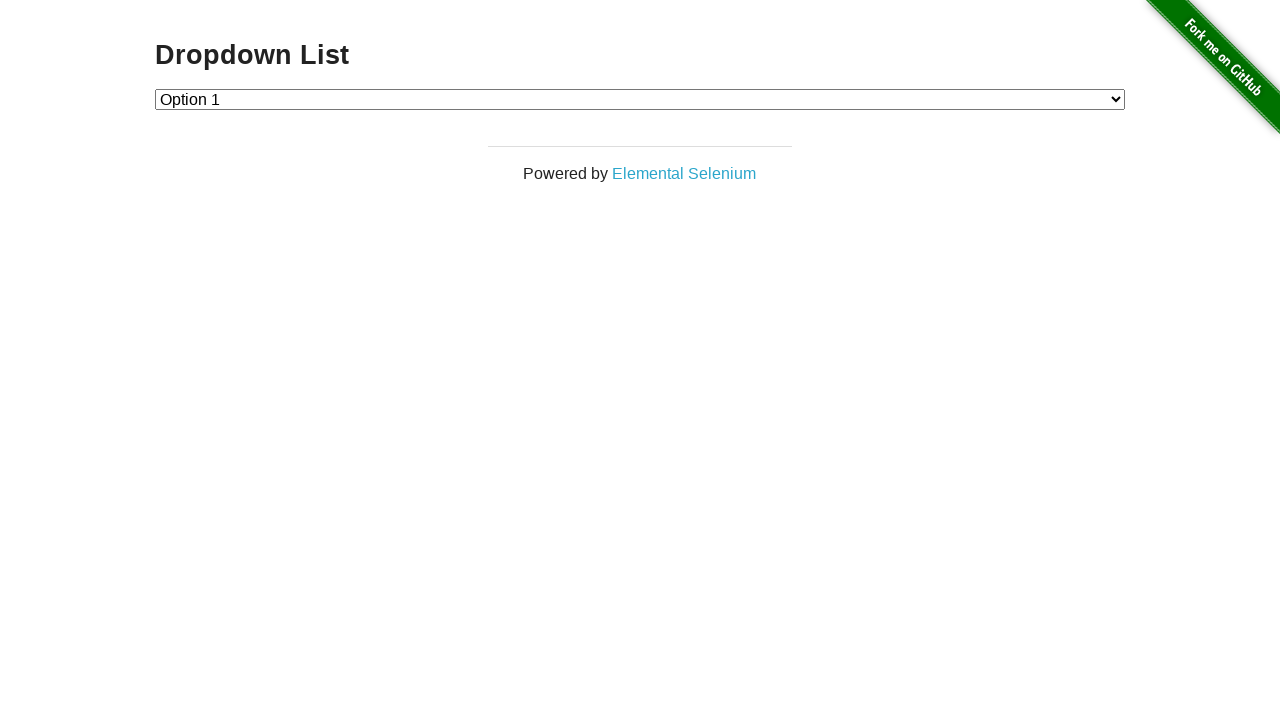

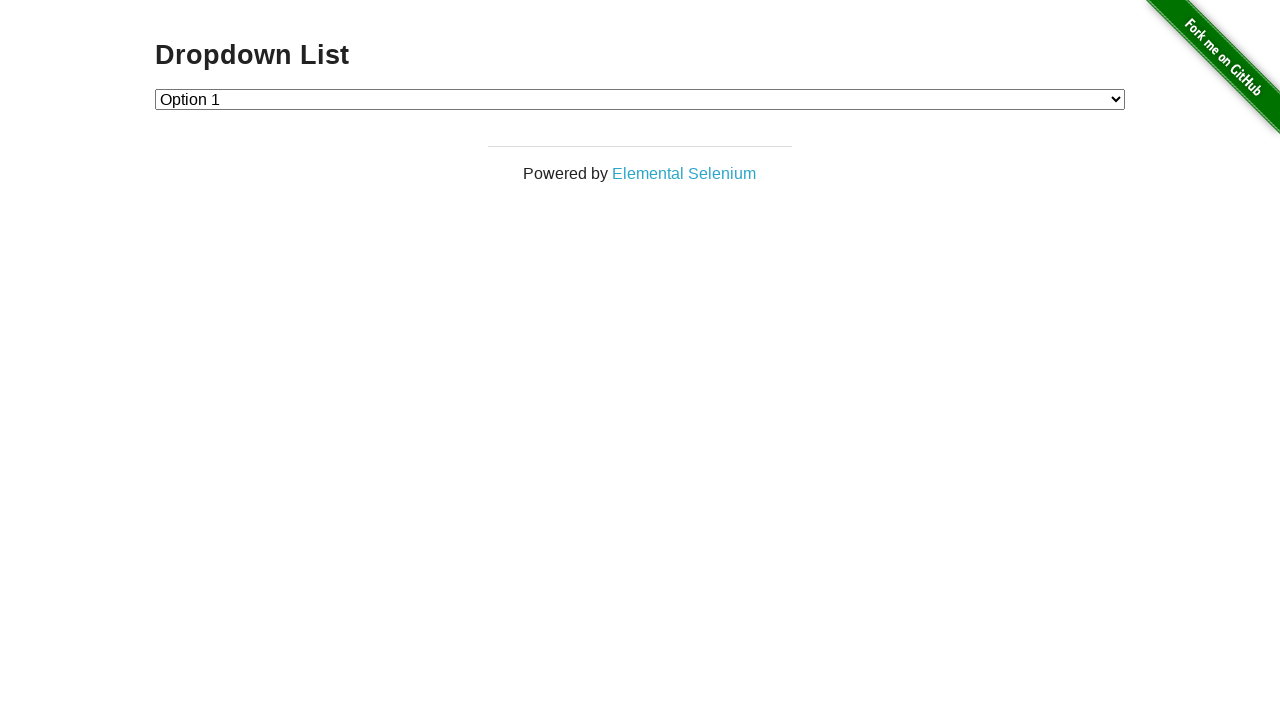